Tests the select menu functionality by clicking on the dropdown

Starting URL: https://jqueryui.com

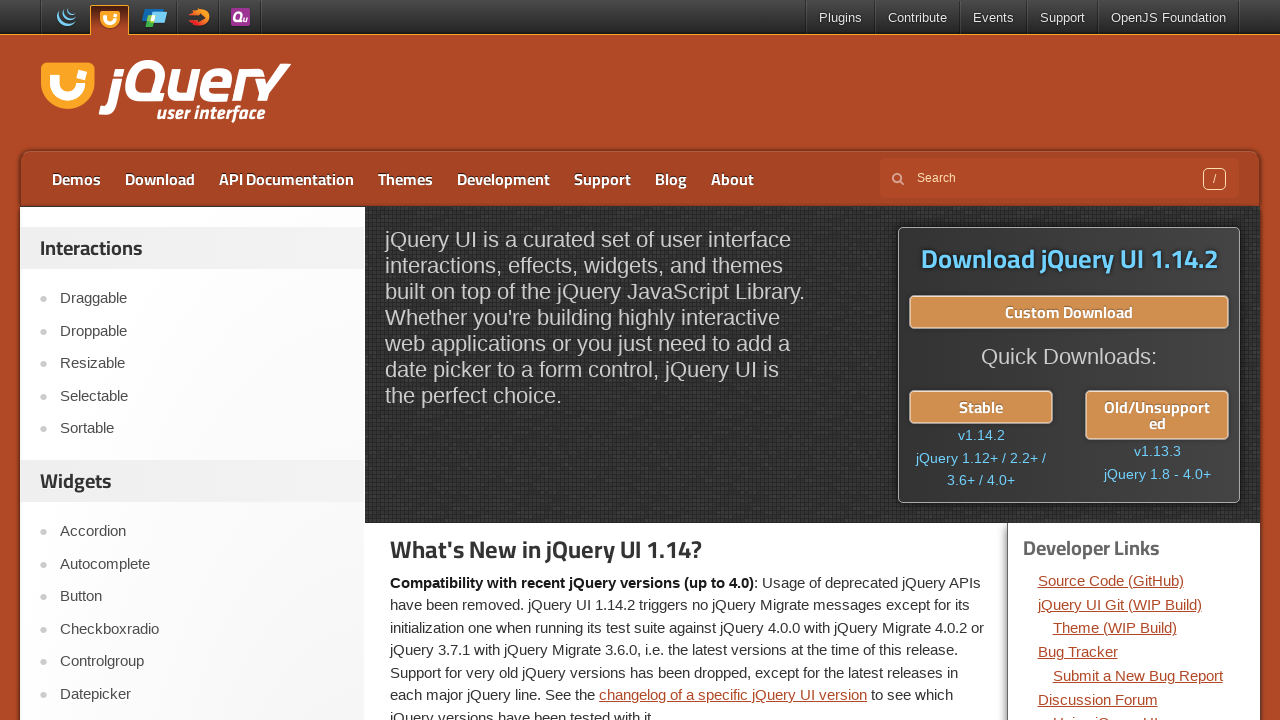

Clicked on Selectmenu link at (202, 360) on text=Selectmenu
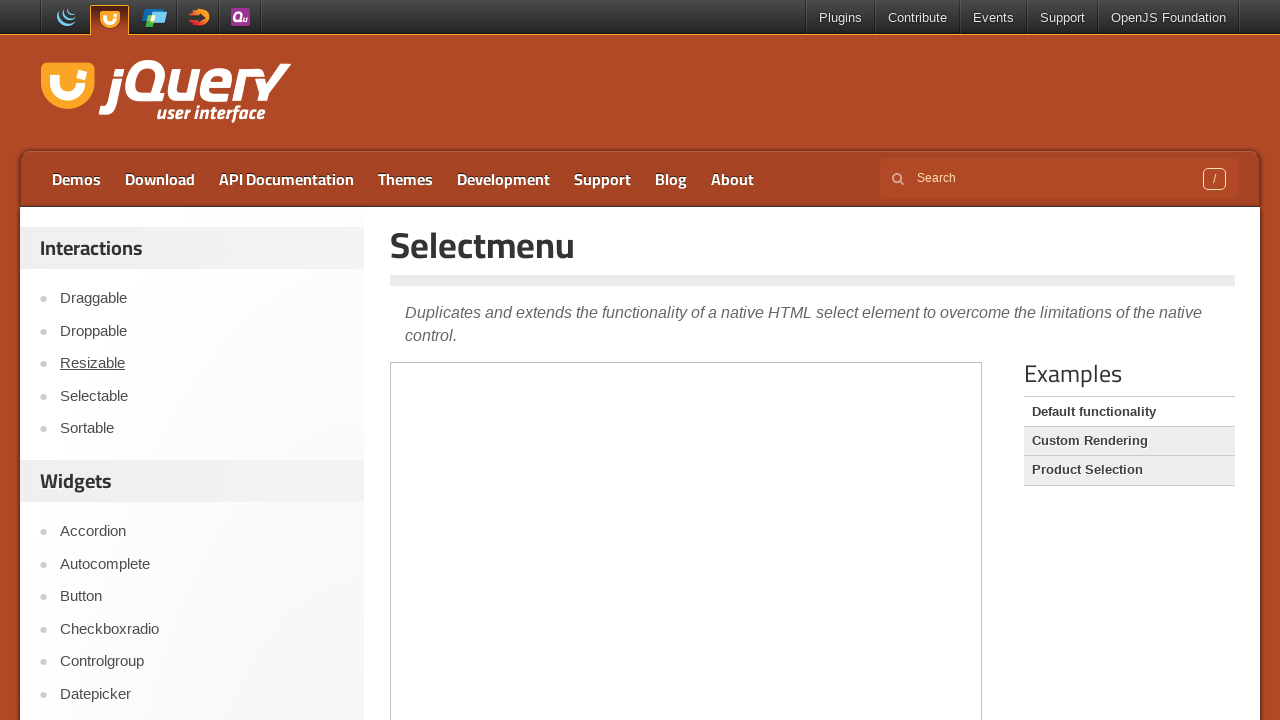

Located demo iframe
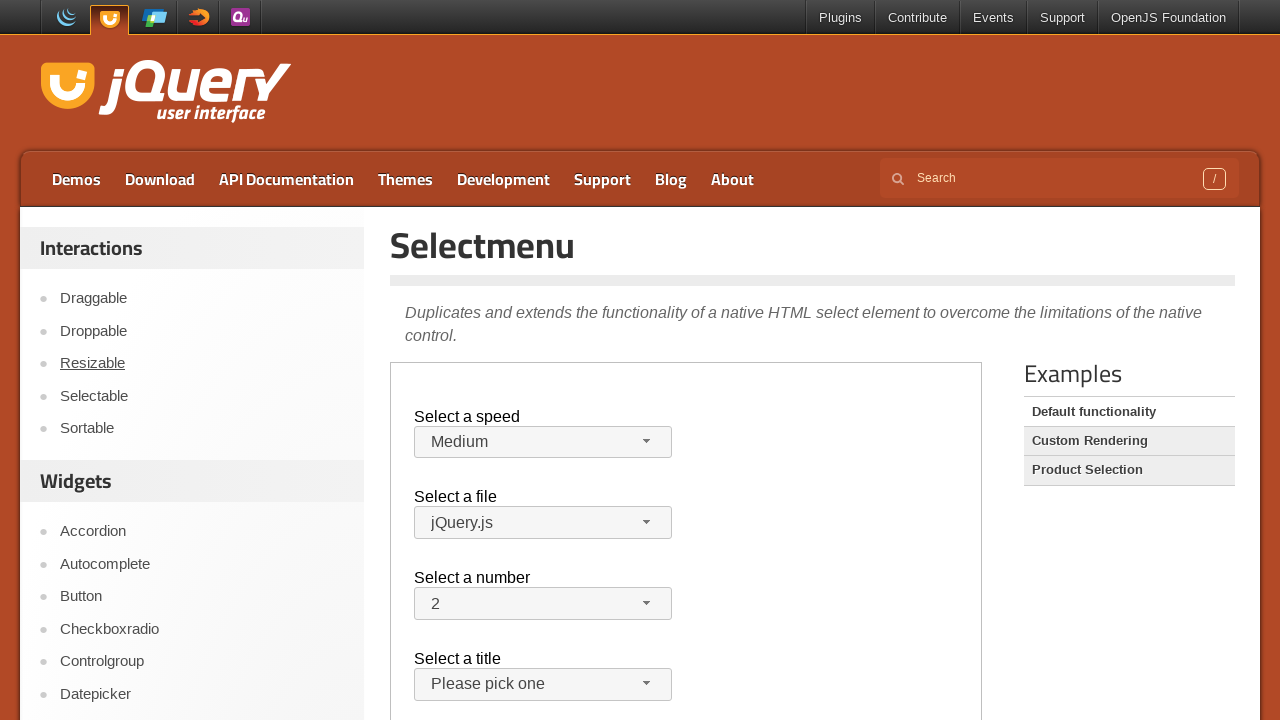

Clicked select menu dropdown button at (543, 442) on .demo-frame >> internal:control=enter-frame >> #speed-button
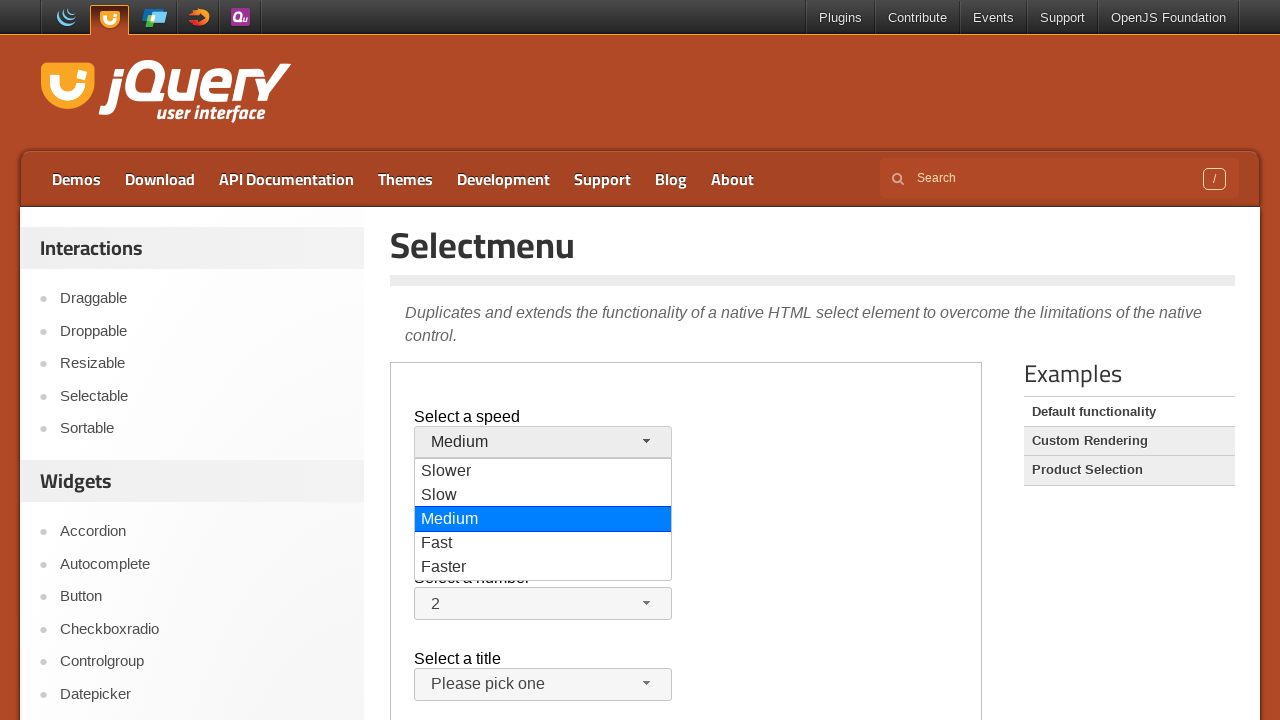

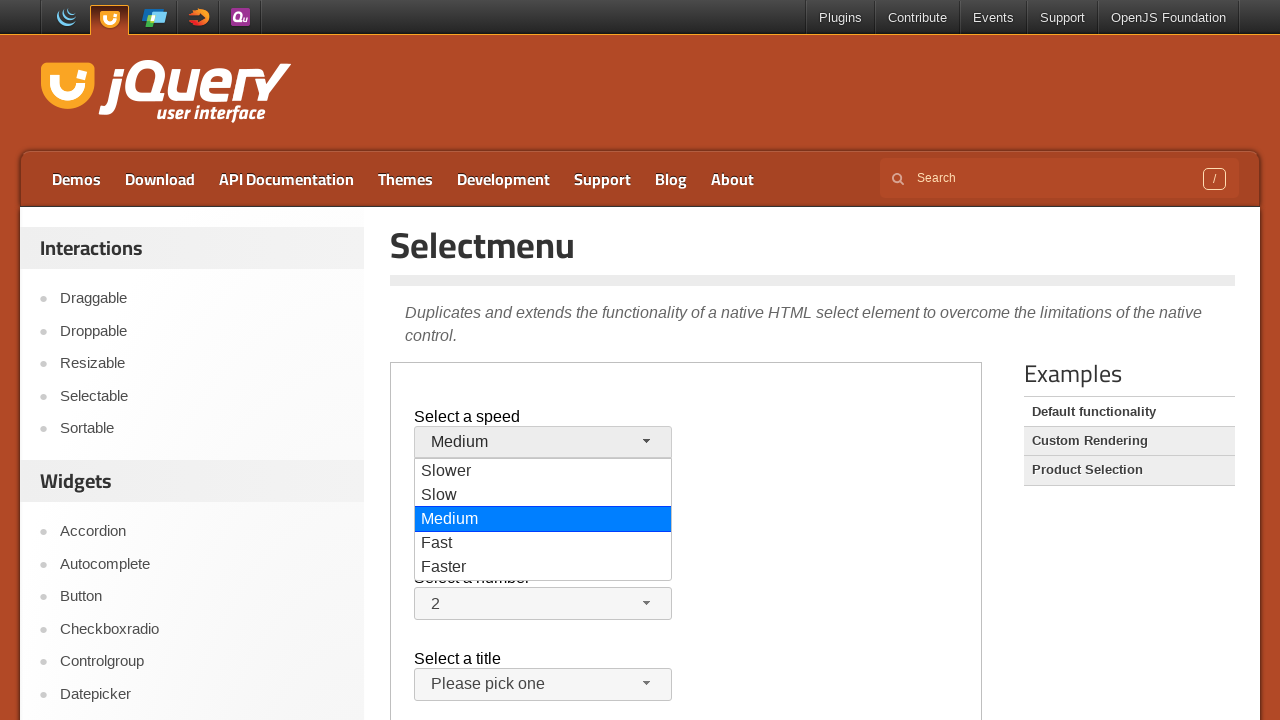